Navigates to OrangeHRM demo login page and verifies the page loads correctly by checking the URL

Starting URL: https://opensource-demo.orangehrmlive.com/web/index.php/auth/login

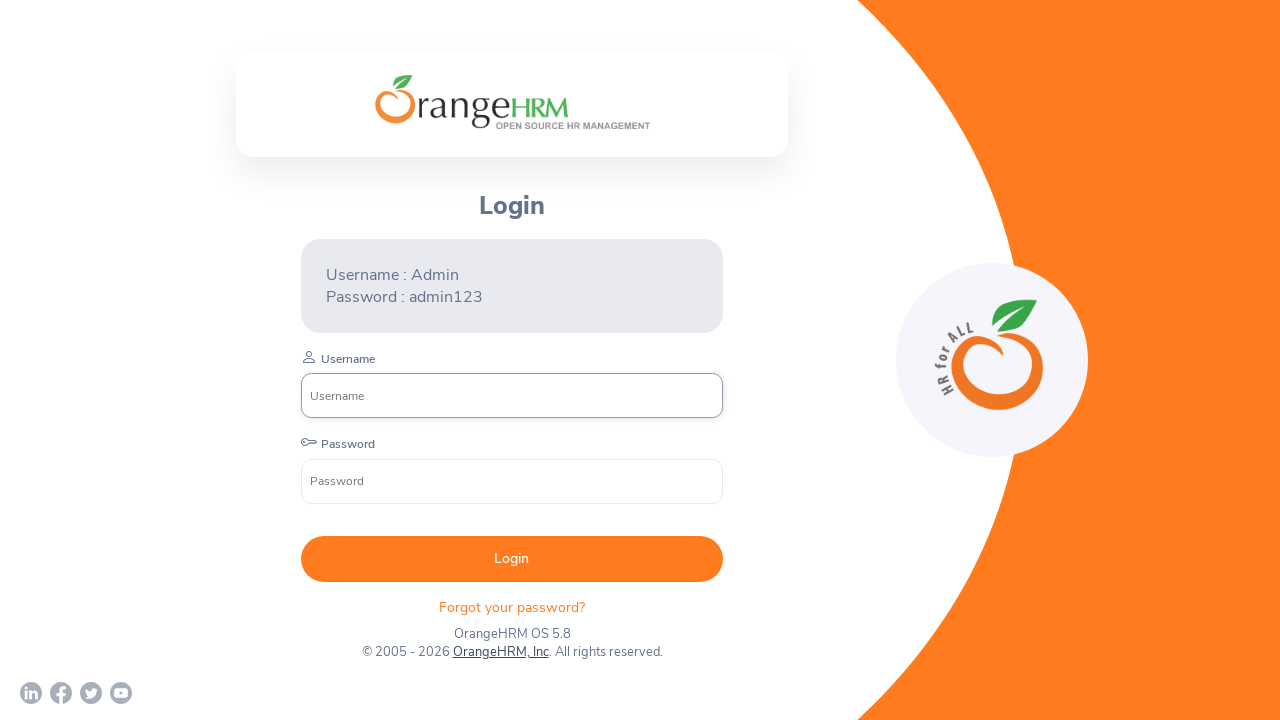

Verified page URL matches expected OrangeHRM login page URL
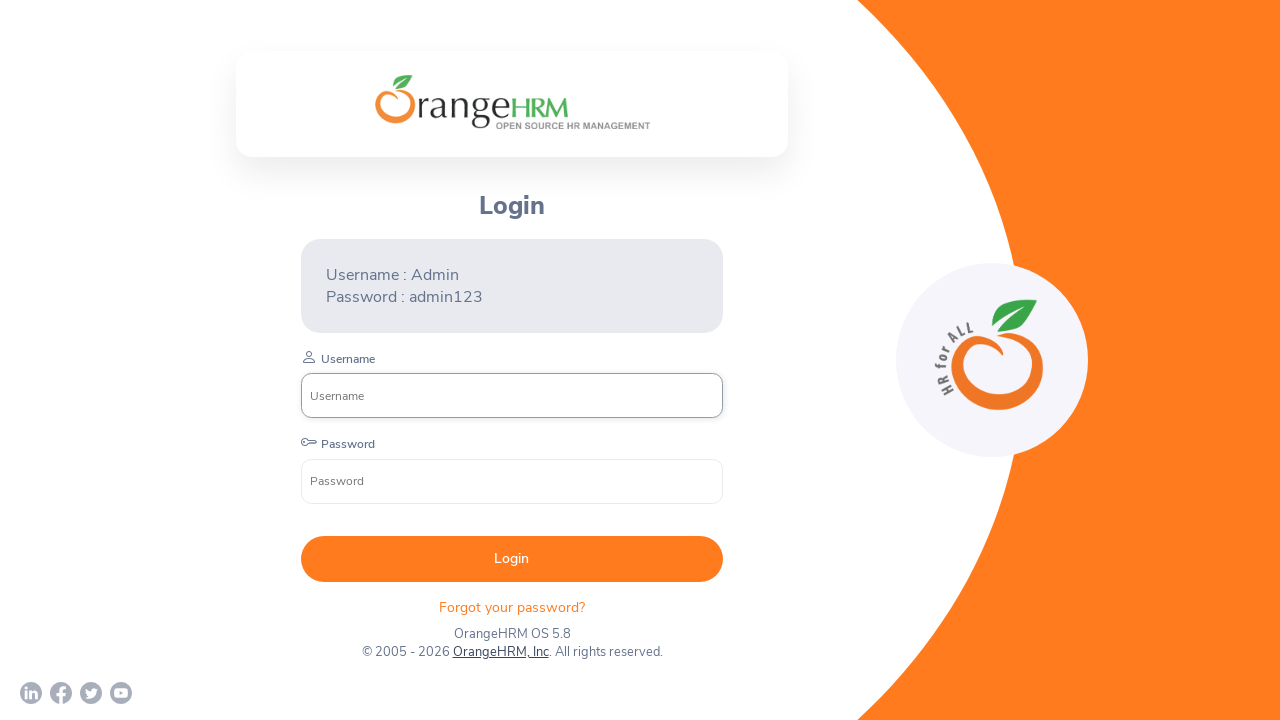

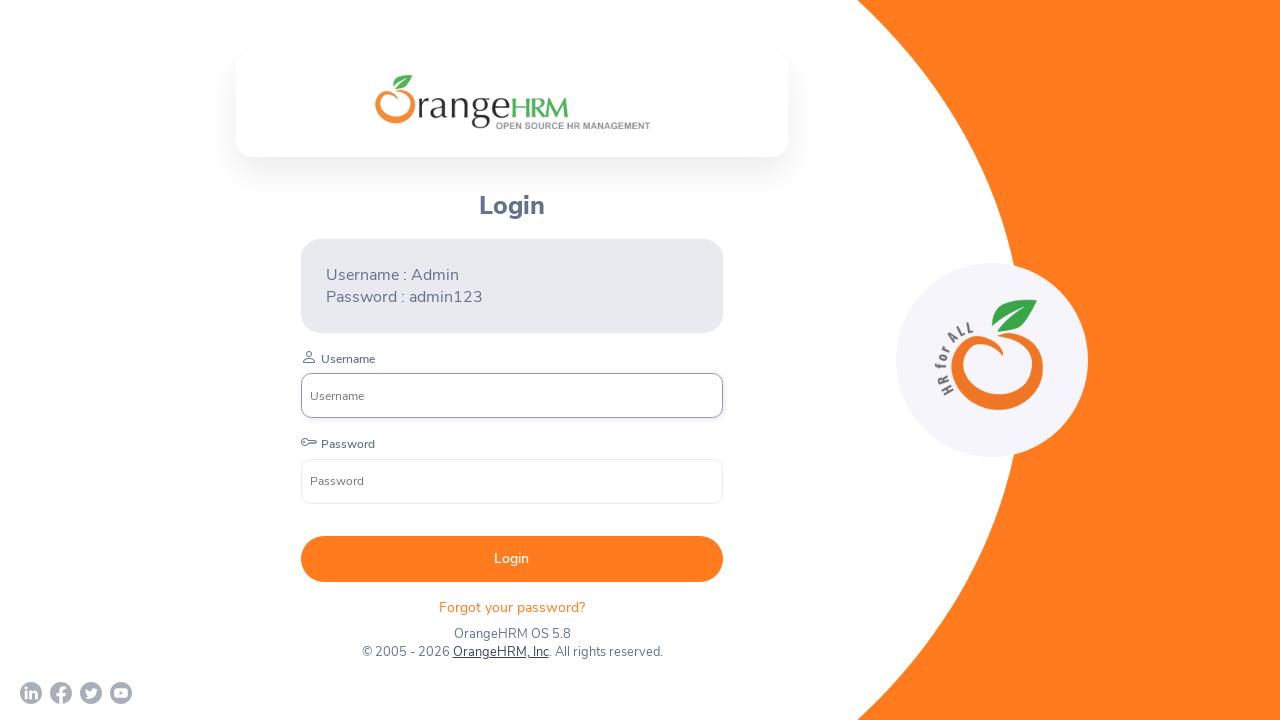